Tests the ability to locate and retrieve text from a "New User Registration" link element on the CMS portal page

Starting URL: https://portal.cms.gov/portal/

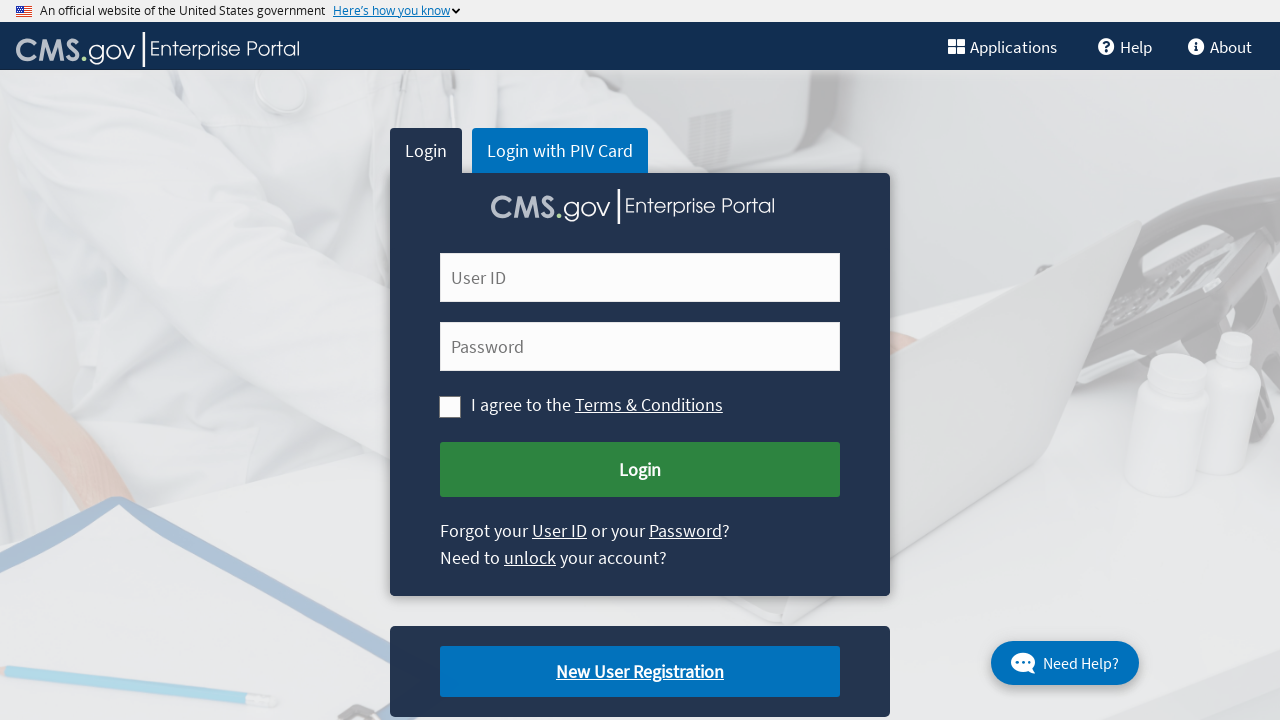

Navigated to CMS portal homepage
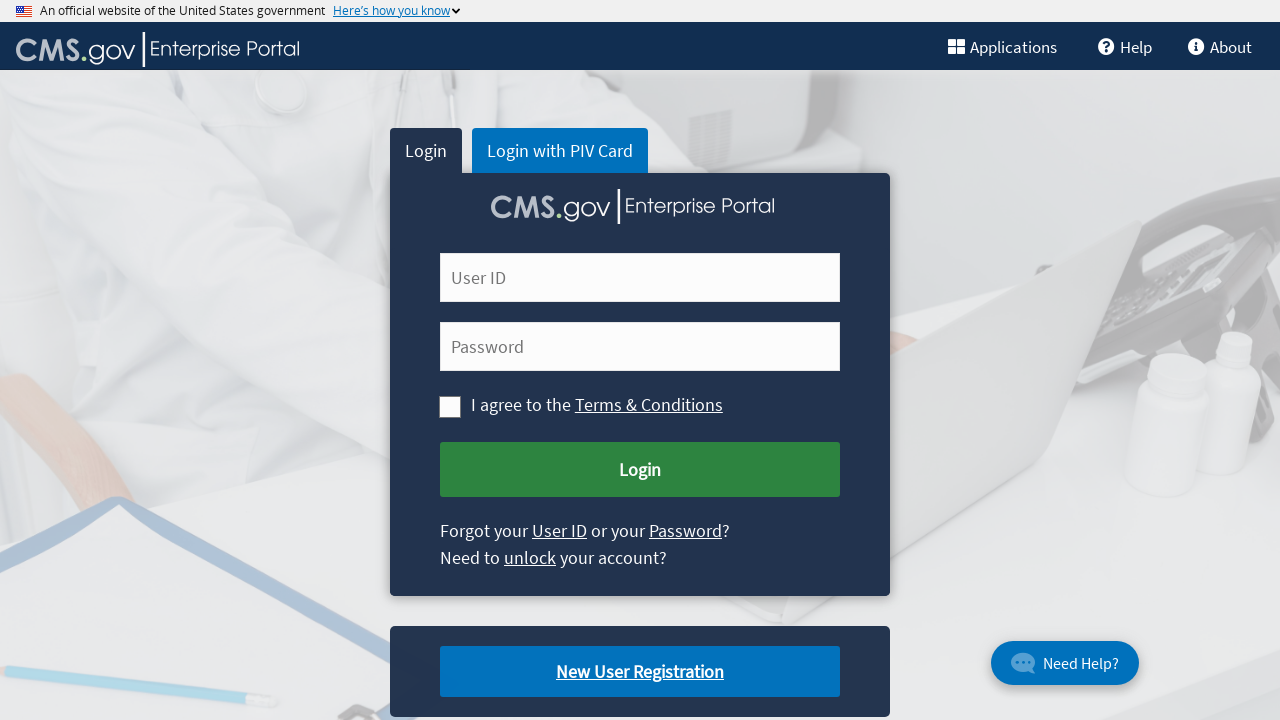

Located 'New User Registration' link element
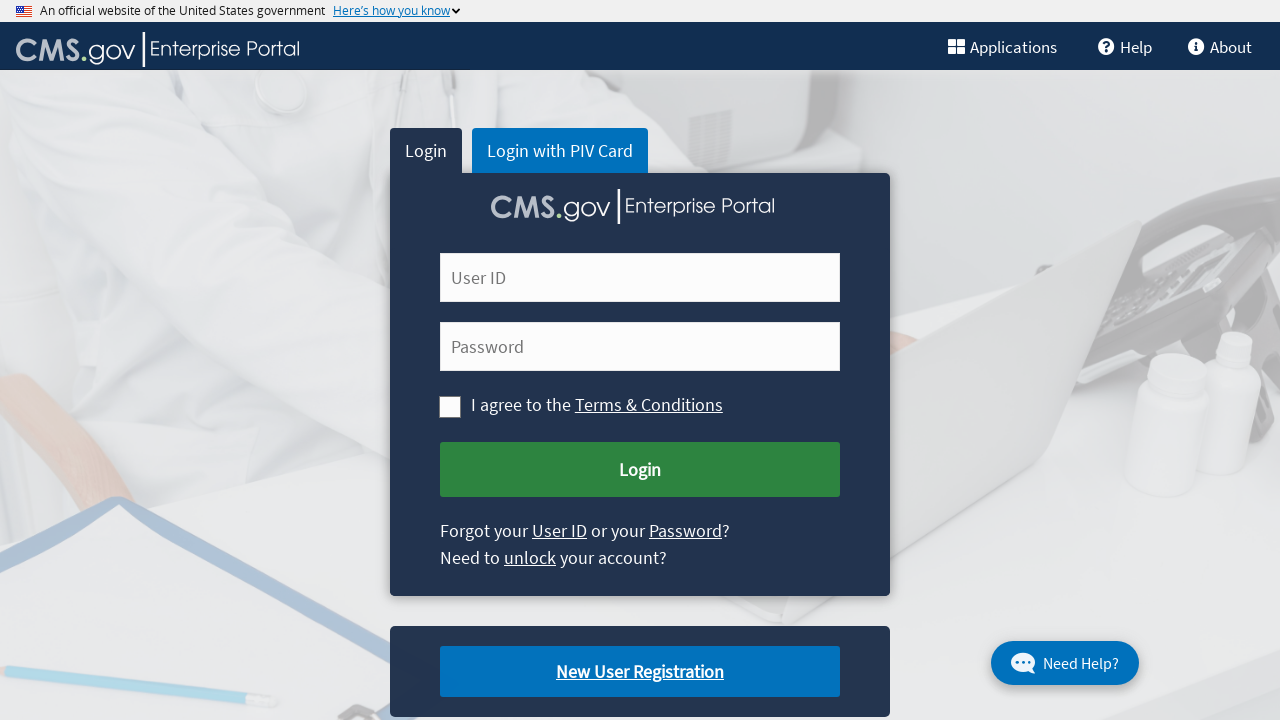

'New User Registration' link is now visible
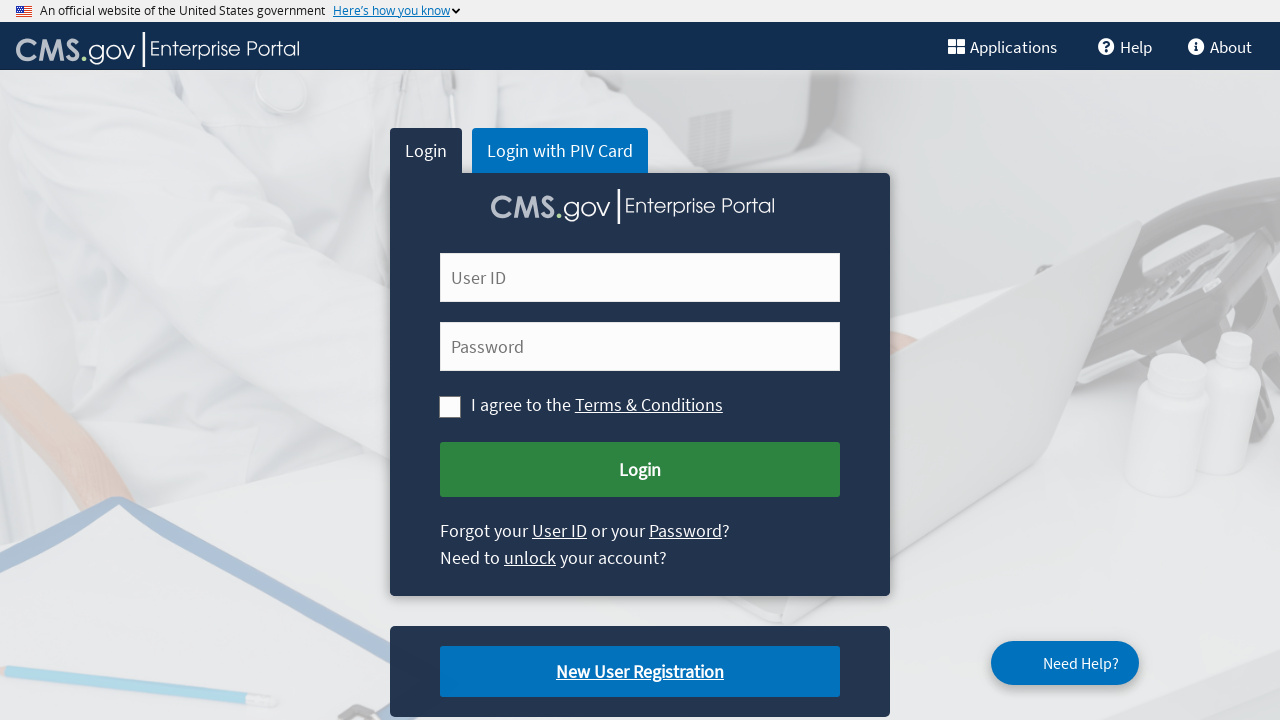

Retrieved text content from 'New User Registration' link
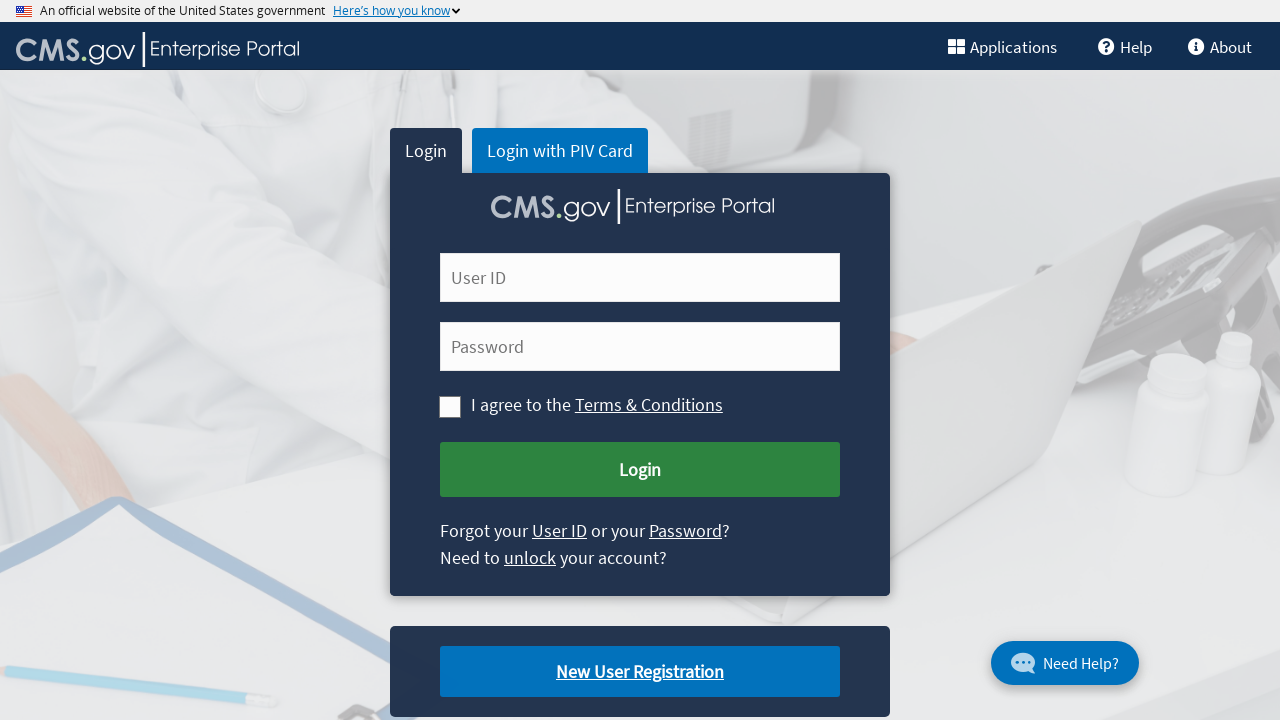

Printed text content: 'New User Registration'
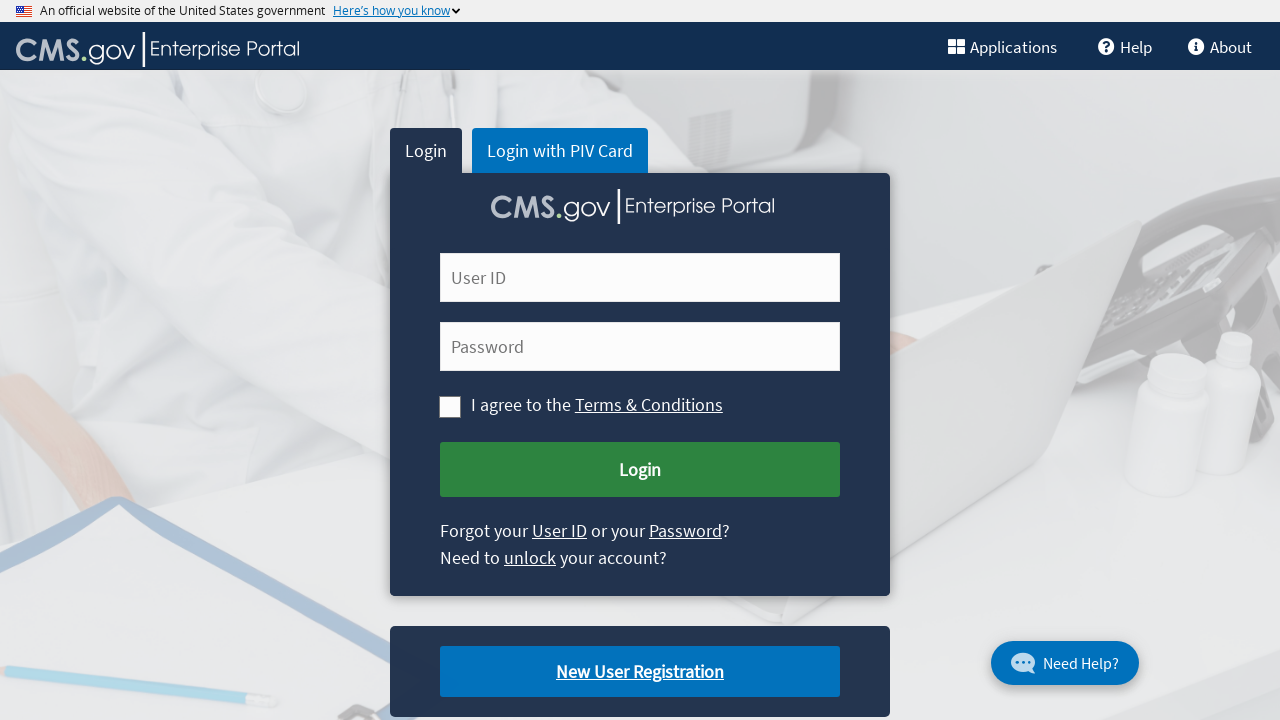

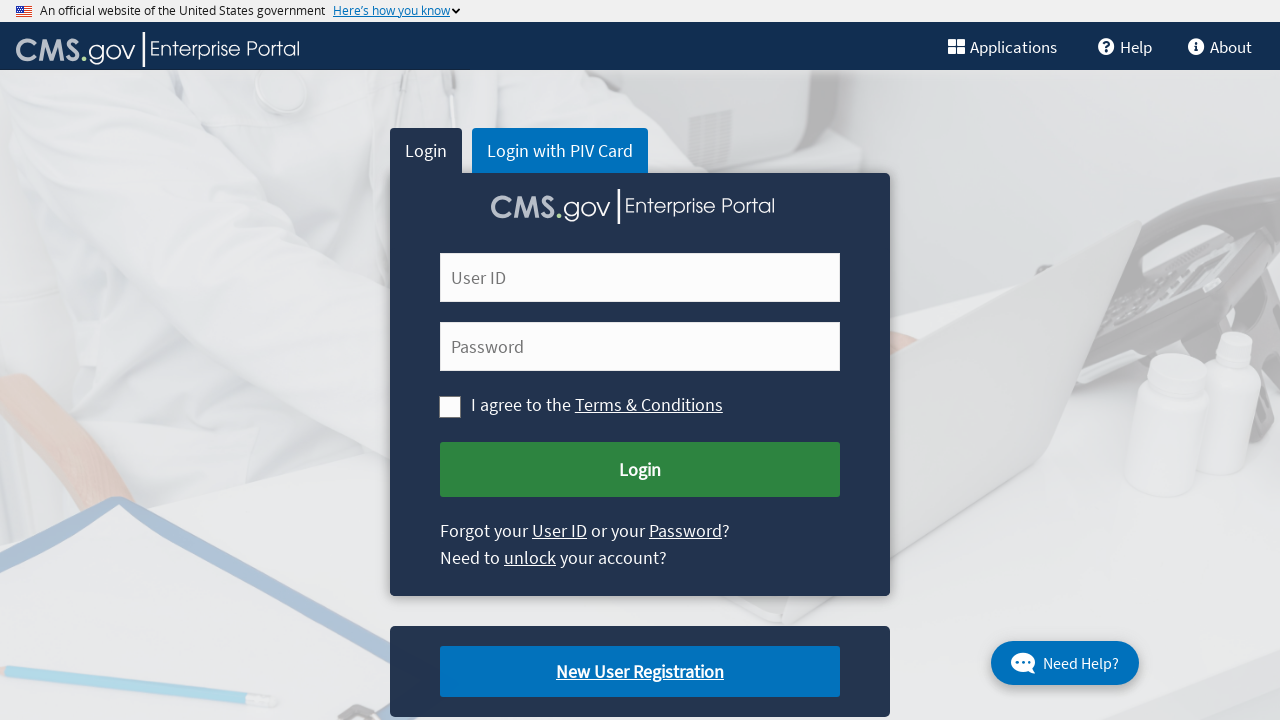